Navigates to the File Download page by clicking the link from the home page

Starting URL: https://the-internet.herokuapp.com/

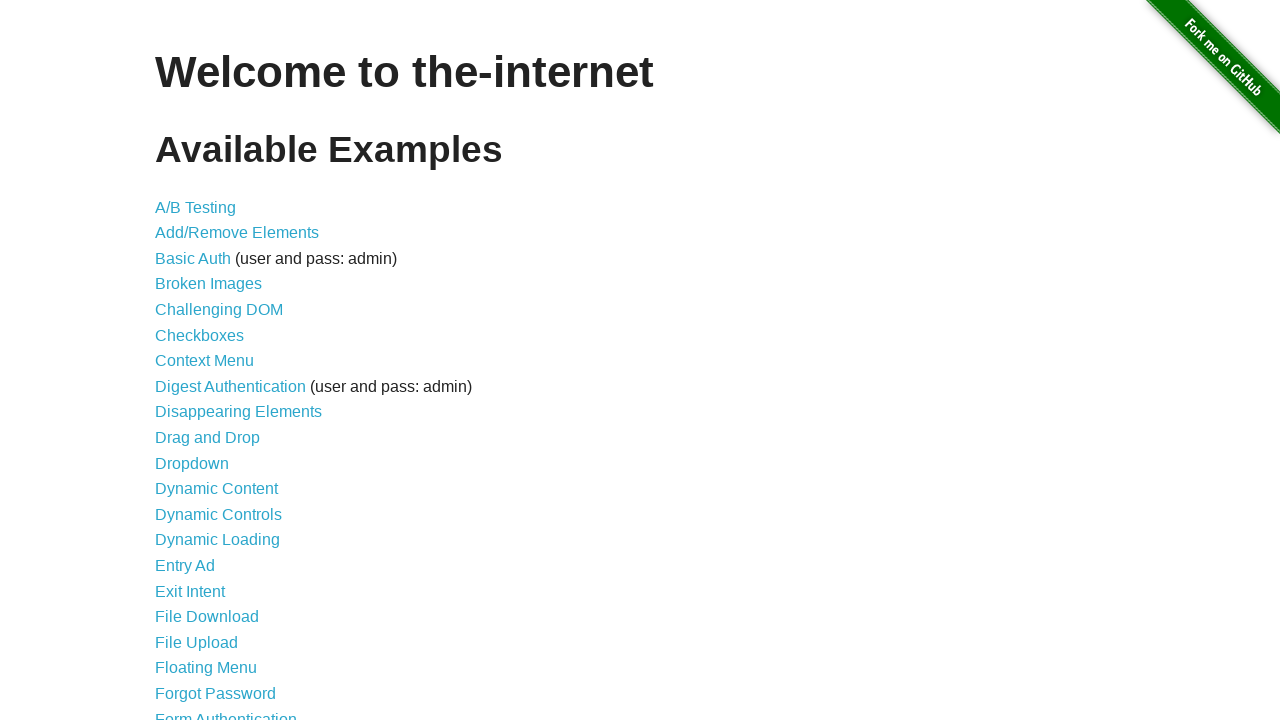

Clicked on File Download link from home page at (207, 617) on text=File Download
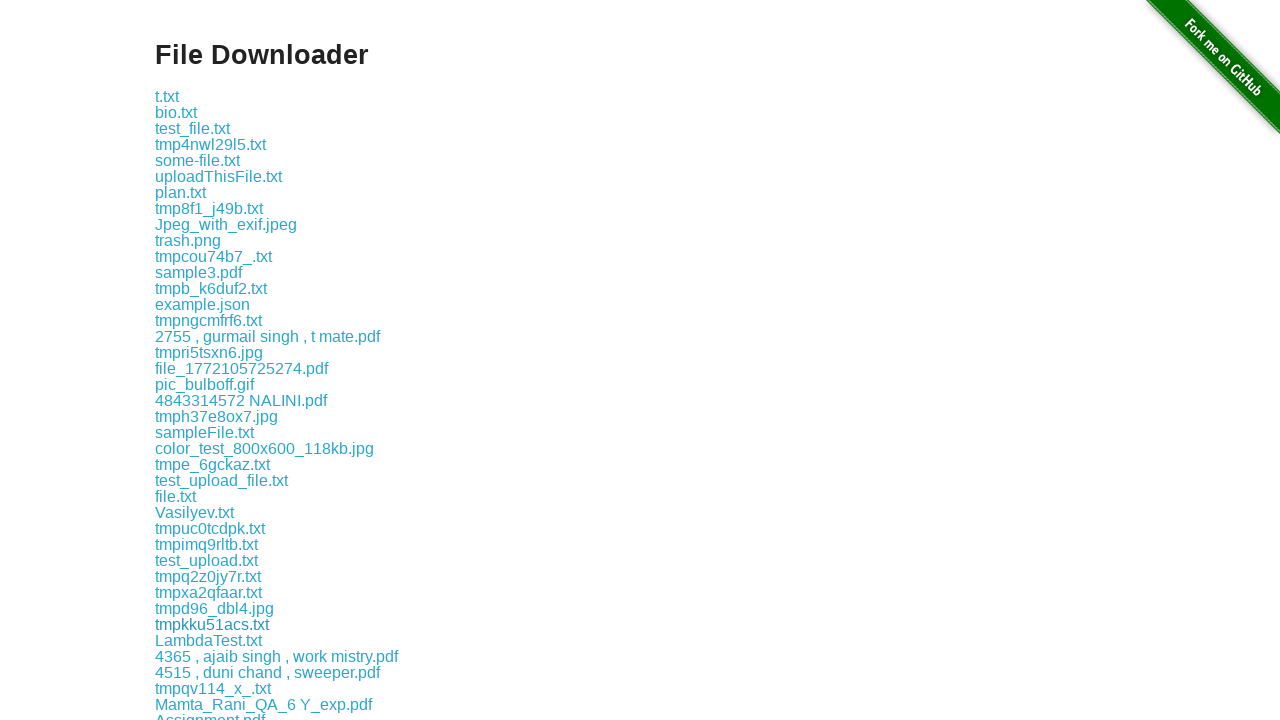

Verified navigation to File Download page (URL: https://the-internet.herokuapp.com/download)
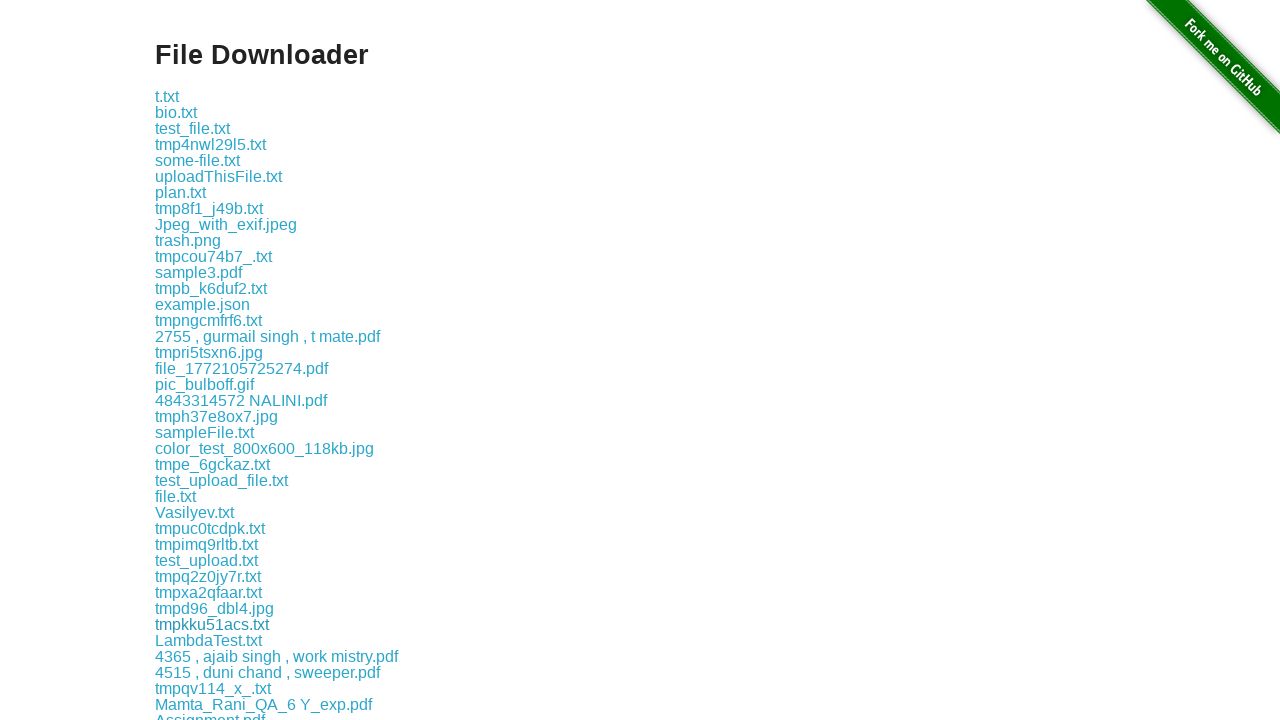

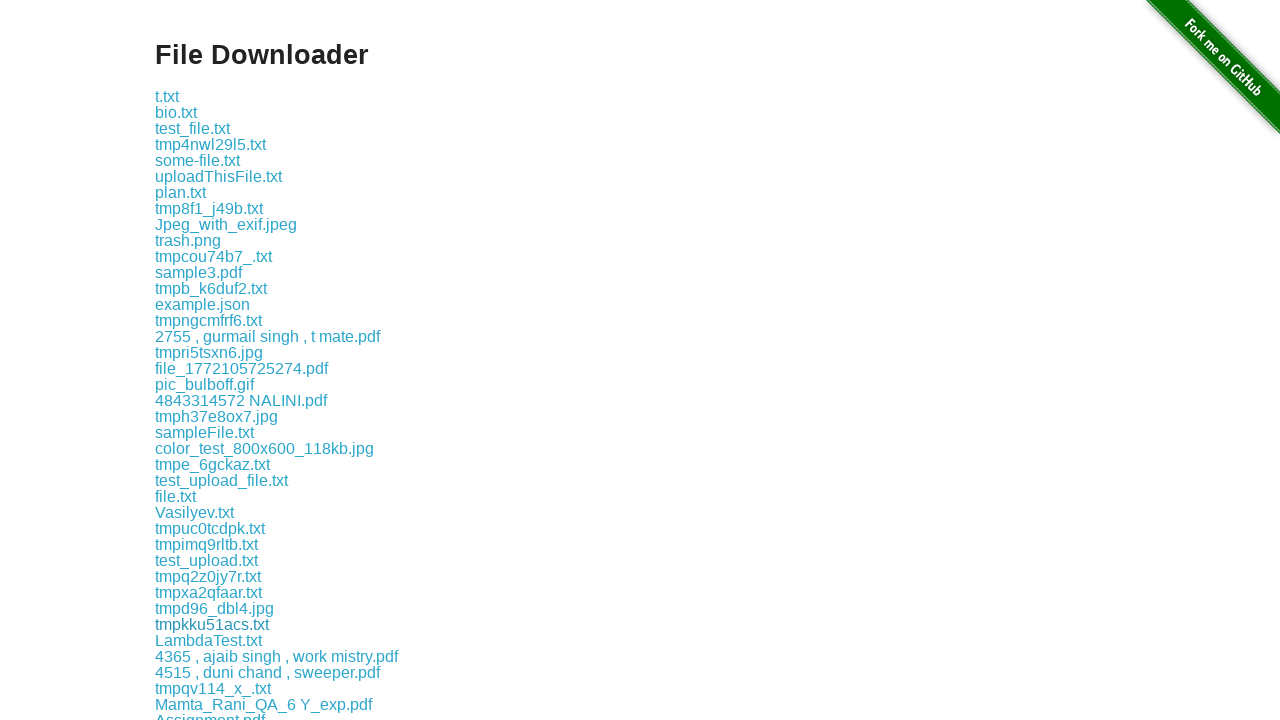